Navigates to SeleniumEasy website, maximizes the browser window, and retrieves basic page information (title, URL, page source).

Starting URL: https://www.seleniumeasy.com/

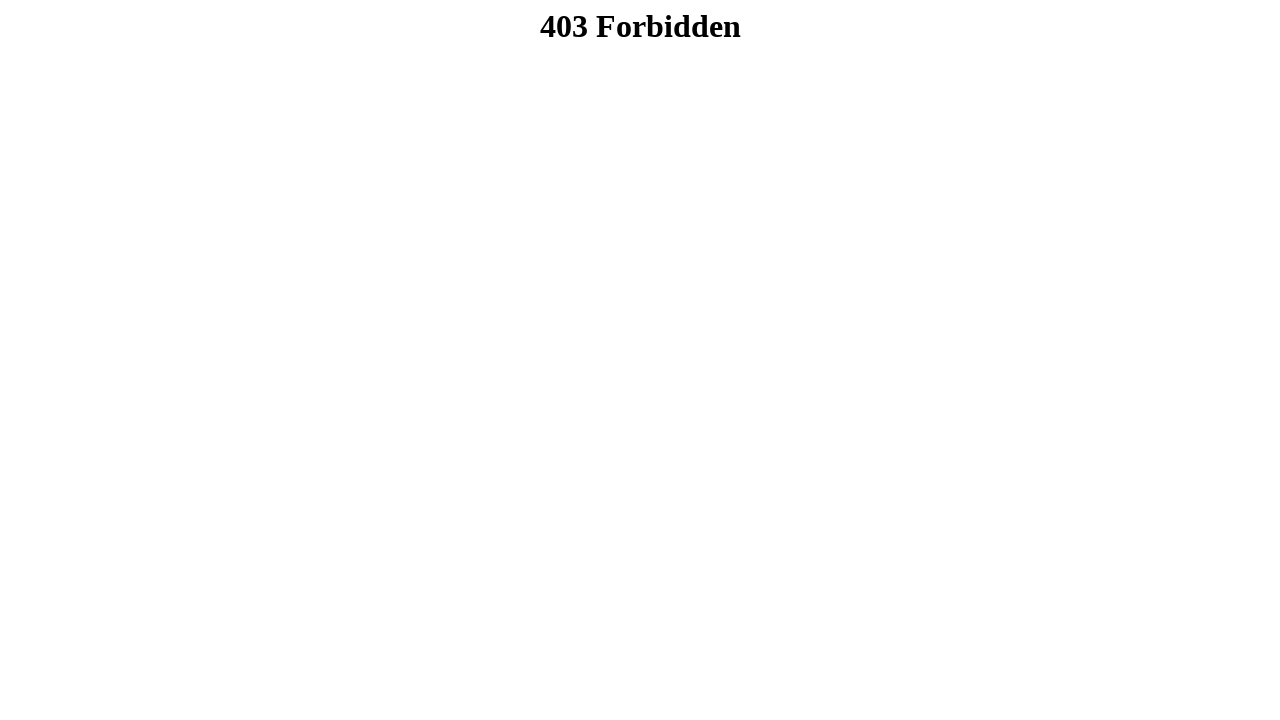

Set viewport size to 1920x1080
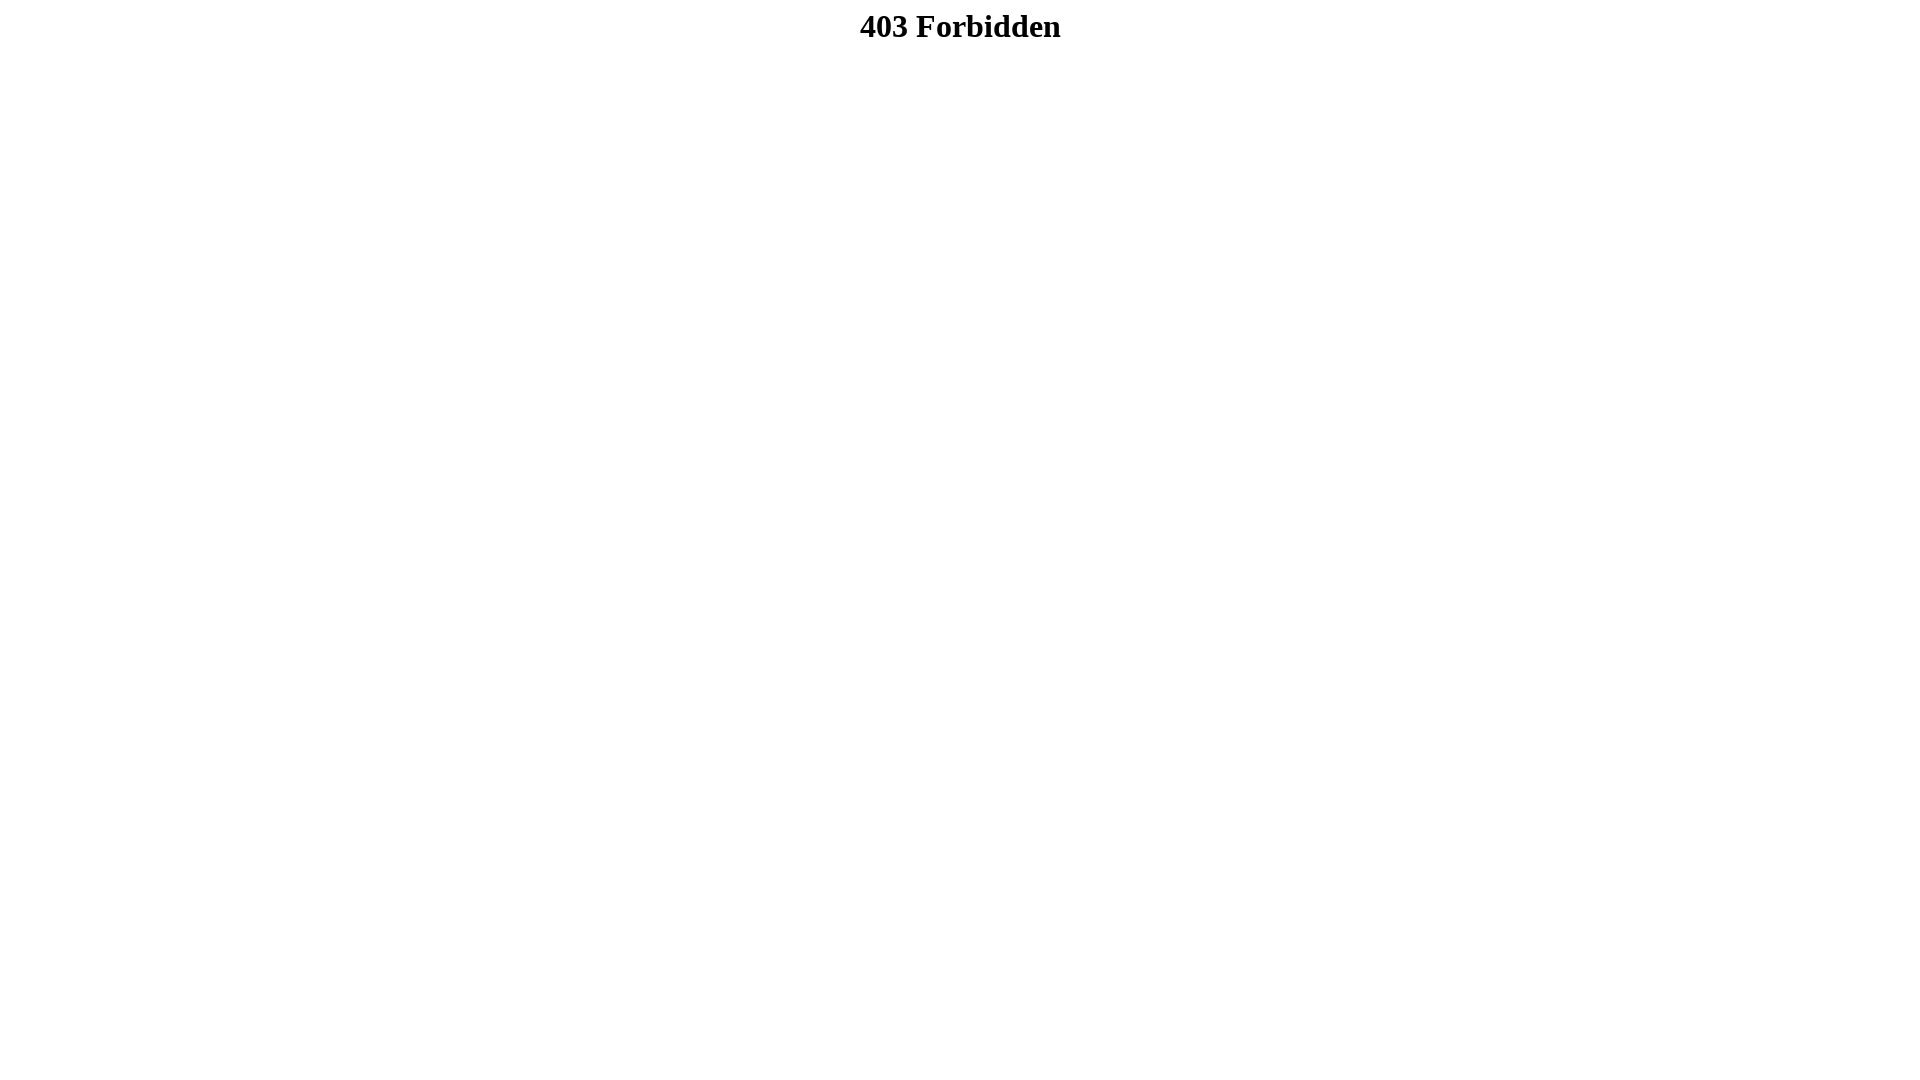

Retrieved page title: 403 Forbidden
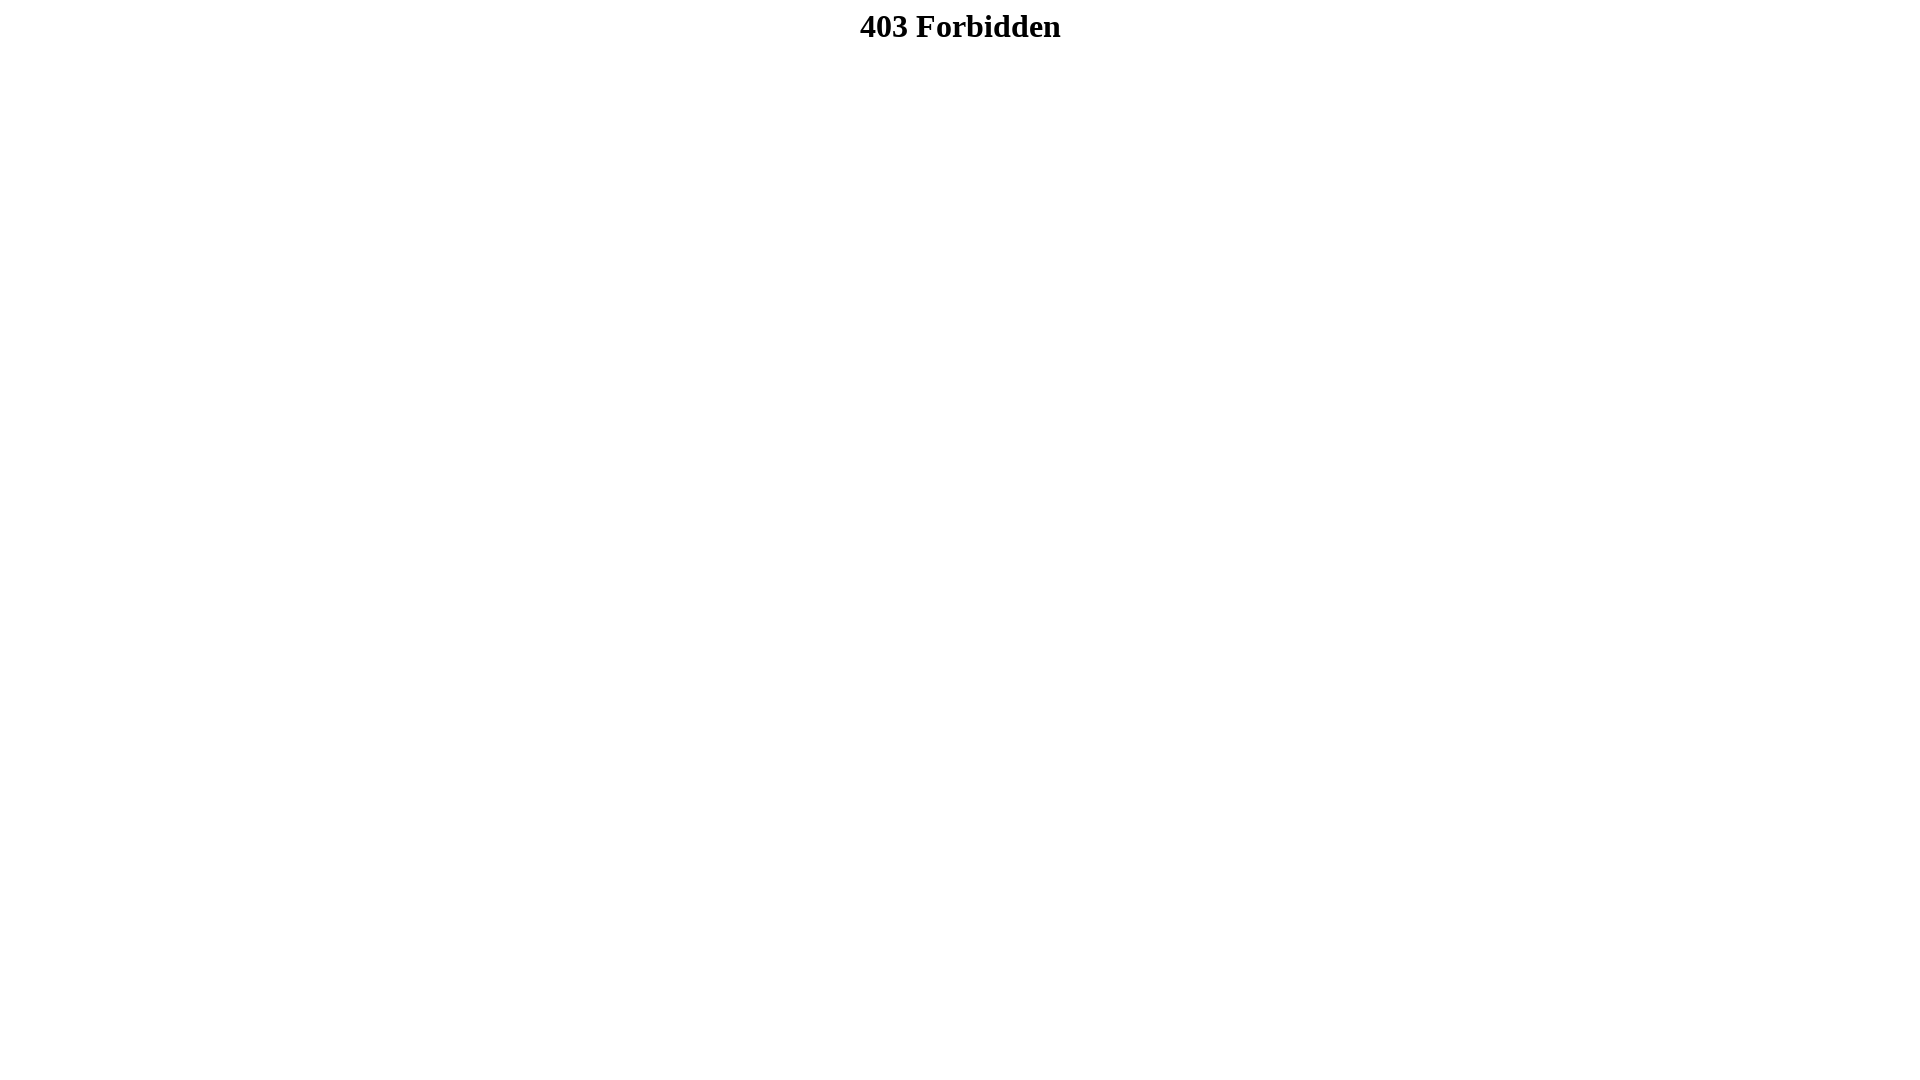

Retrieved current URL: https://www.seleniumeasy.com/lander
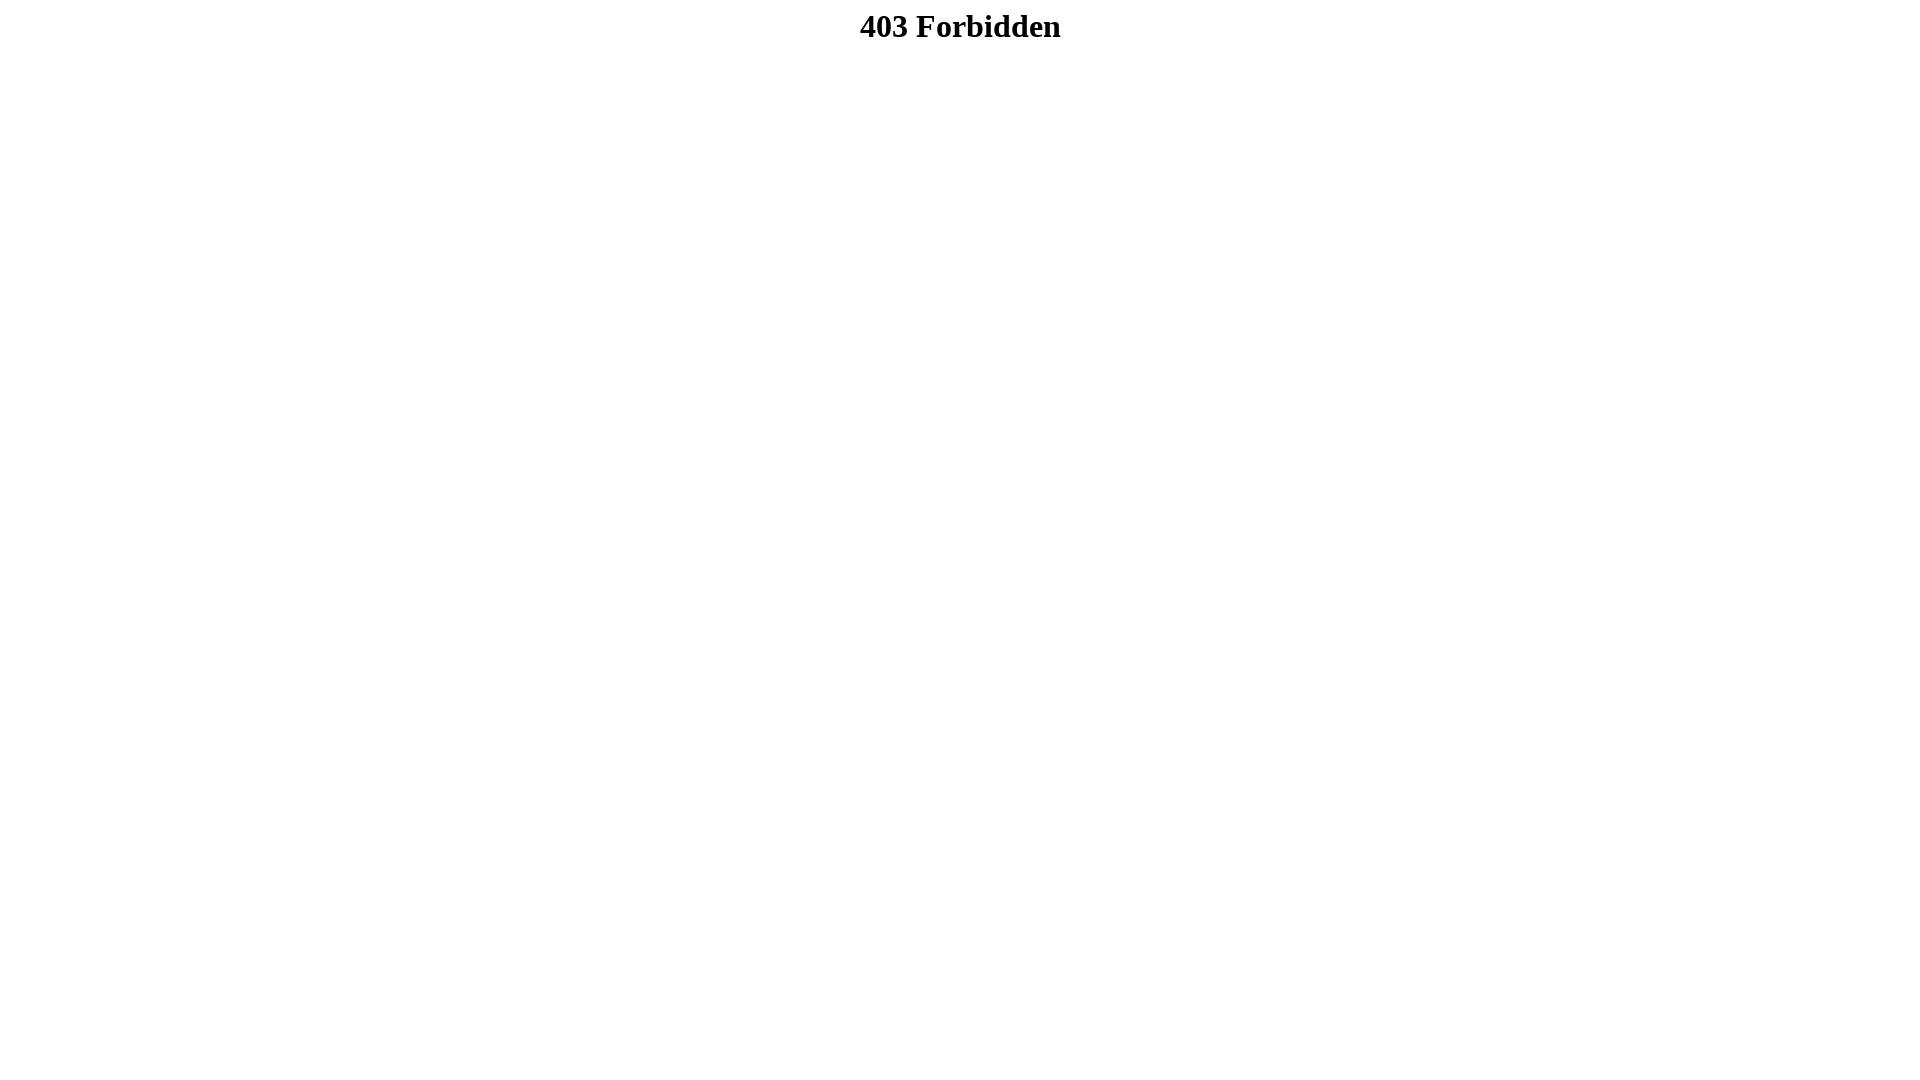

Retrieved page source (117 characters)
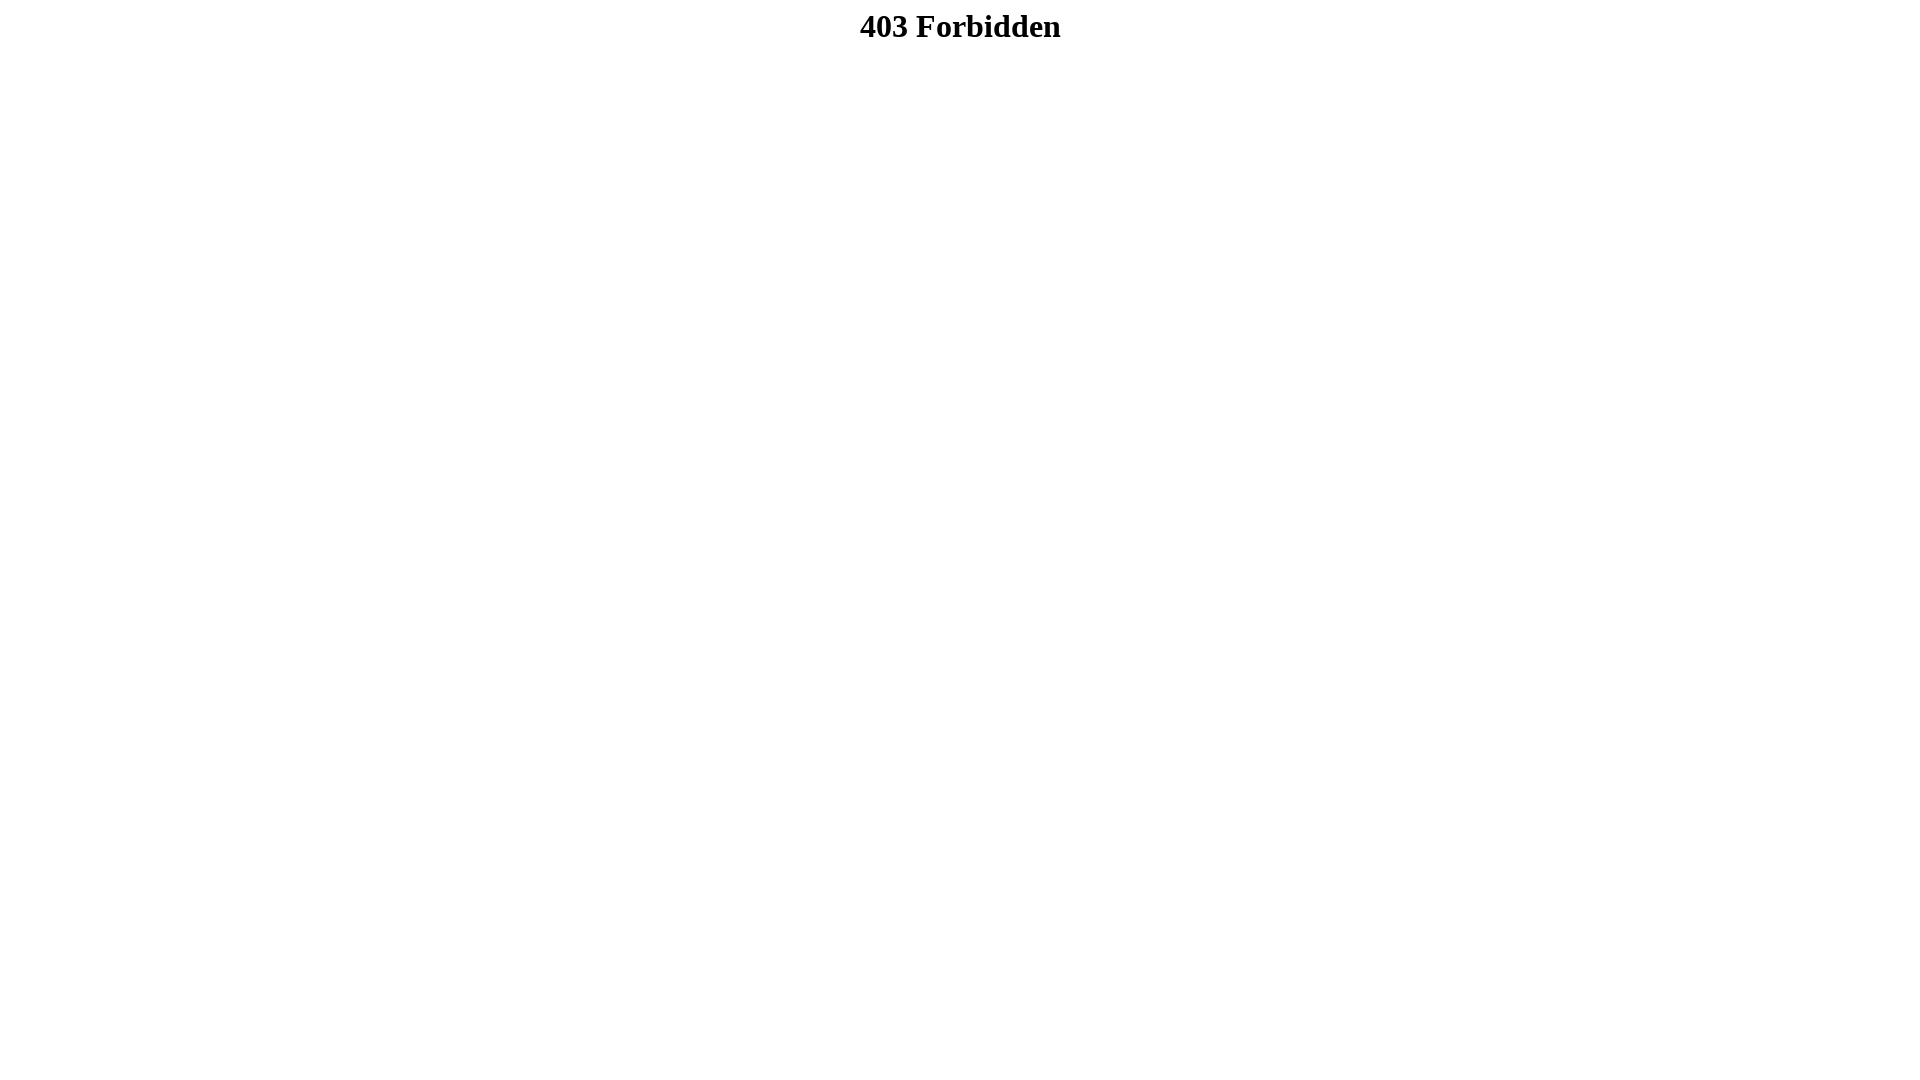

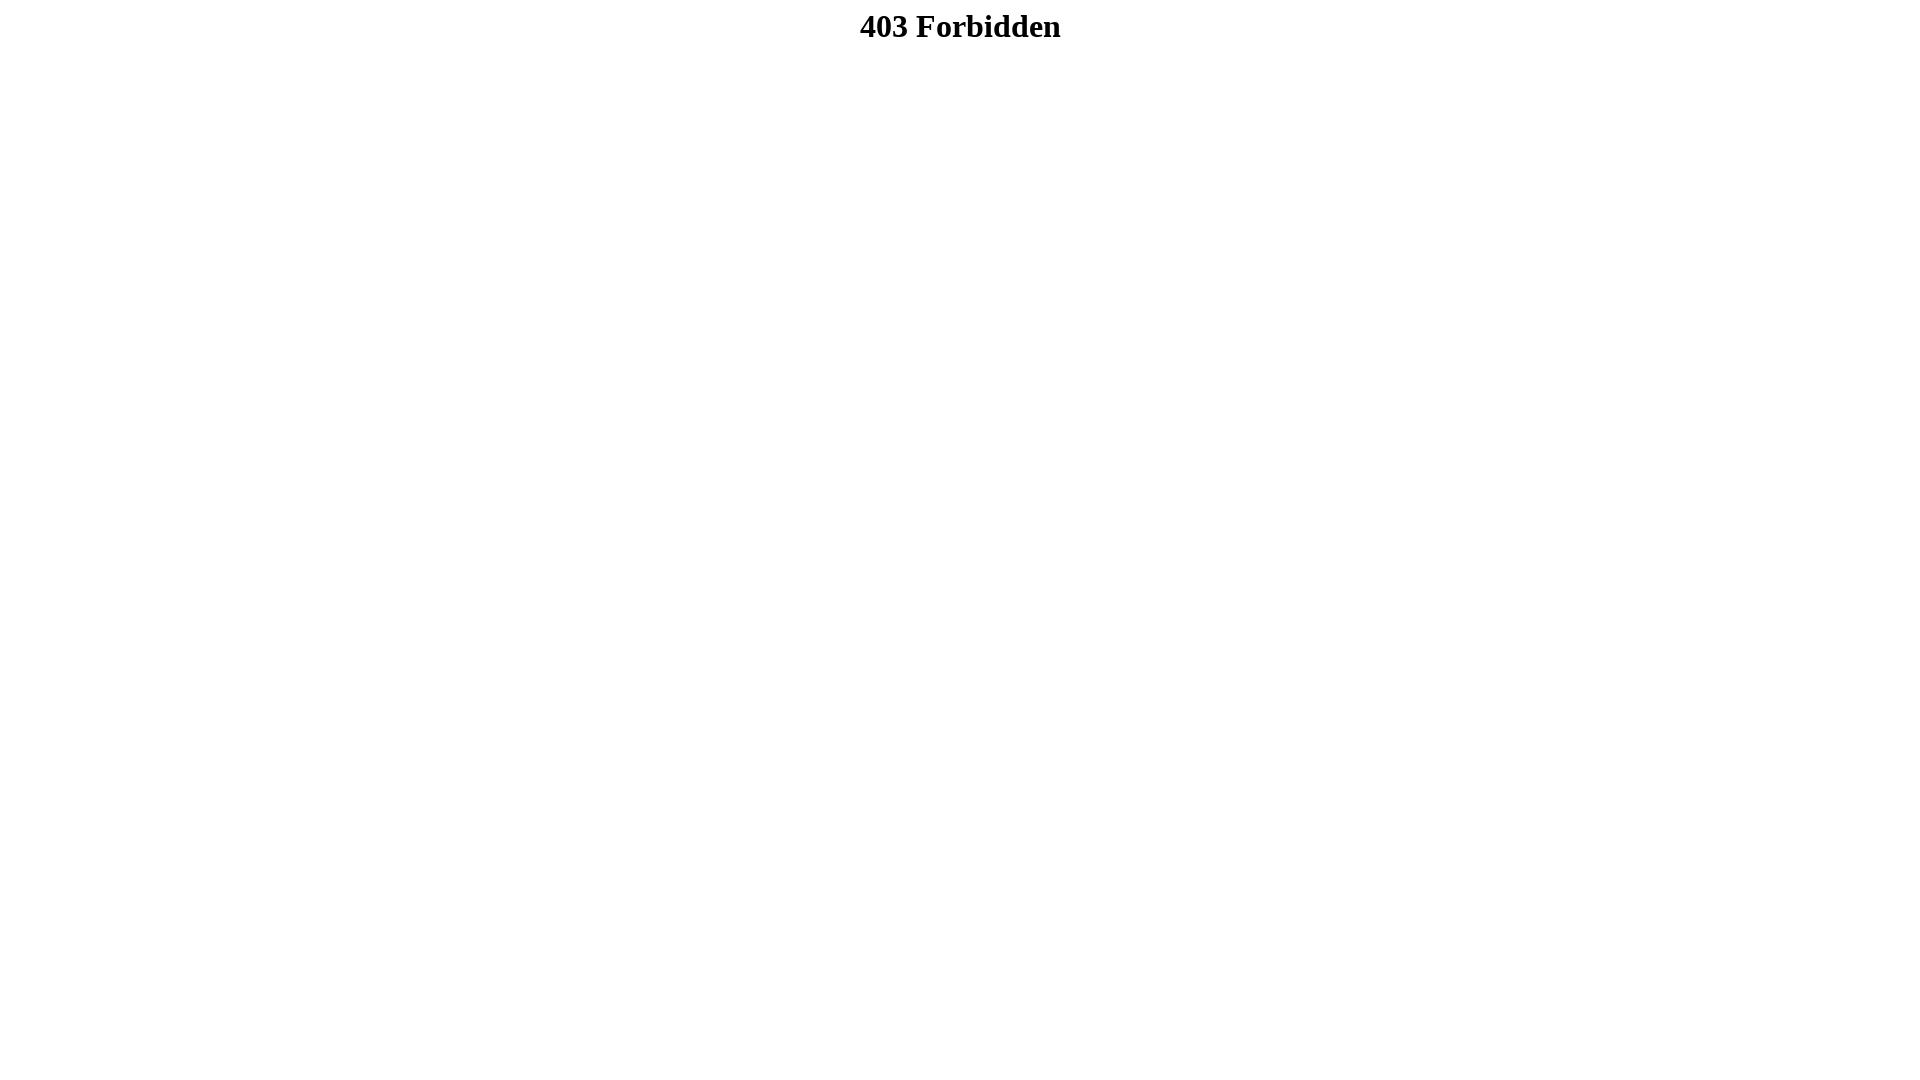